Tests right-click context menu by right-clicking an element, hovering over paste option, and clicking it

Starting URL: http://swisnl.github.io/jQuery-contextMenu/demo.html

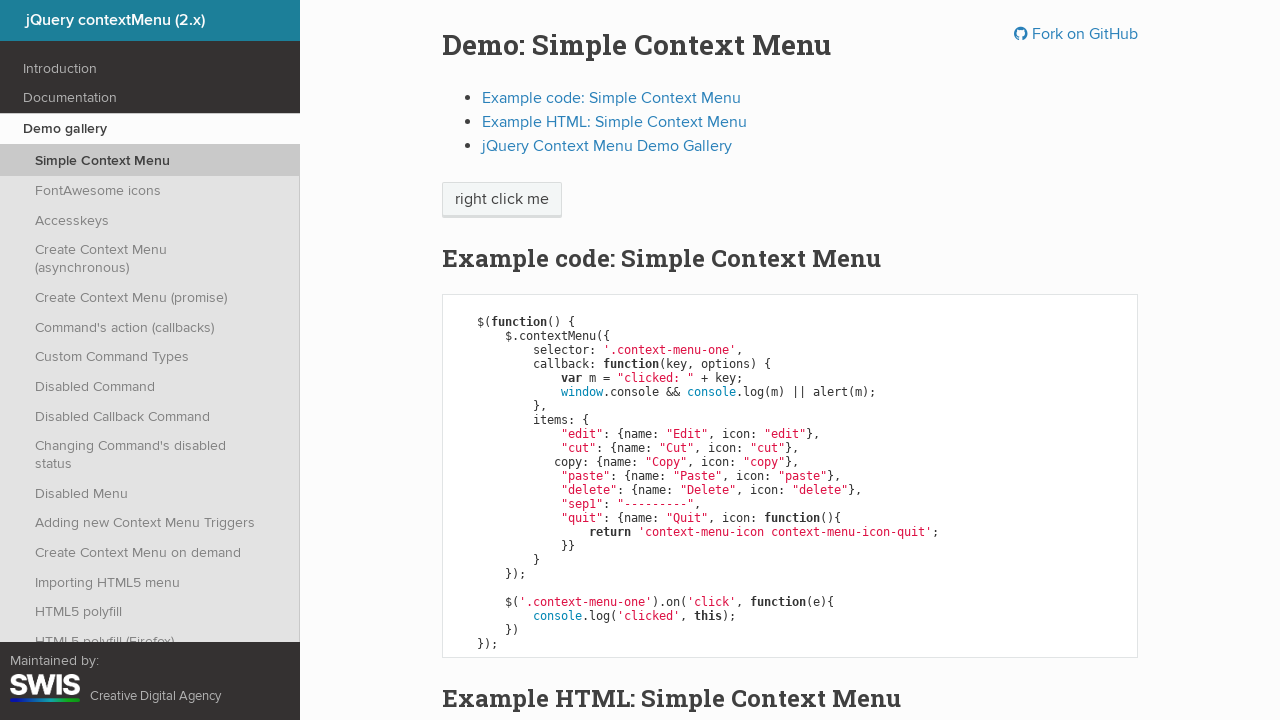

Right-clicked on context menu trigger element at (502, 200) on span.context-menu-one
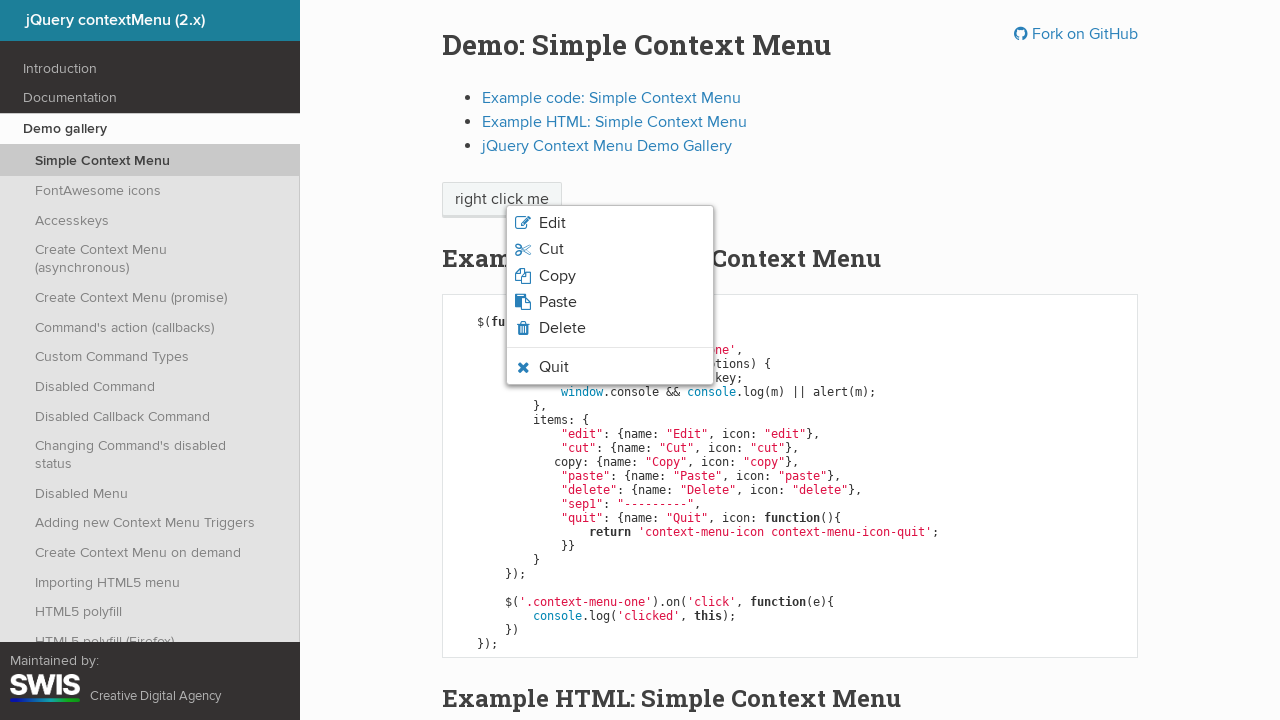

Hovered over paste option in context menu at (610, 302) on li.context-menu-icon-paste
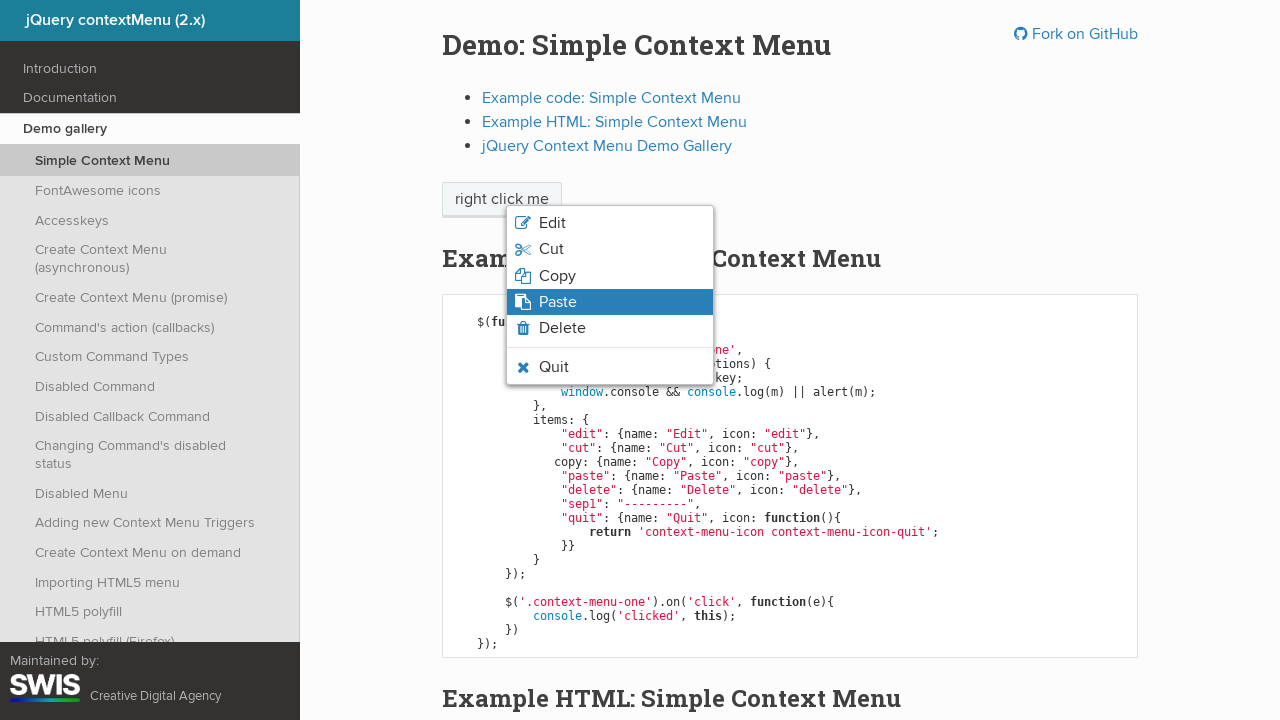

Clicked on paste option at (610, 302) on li.context-menu-icon-paste
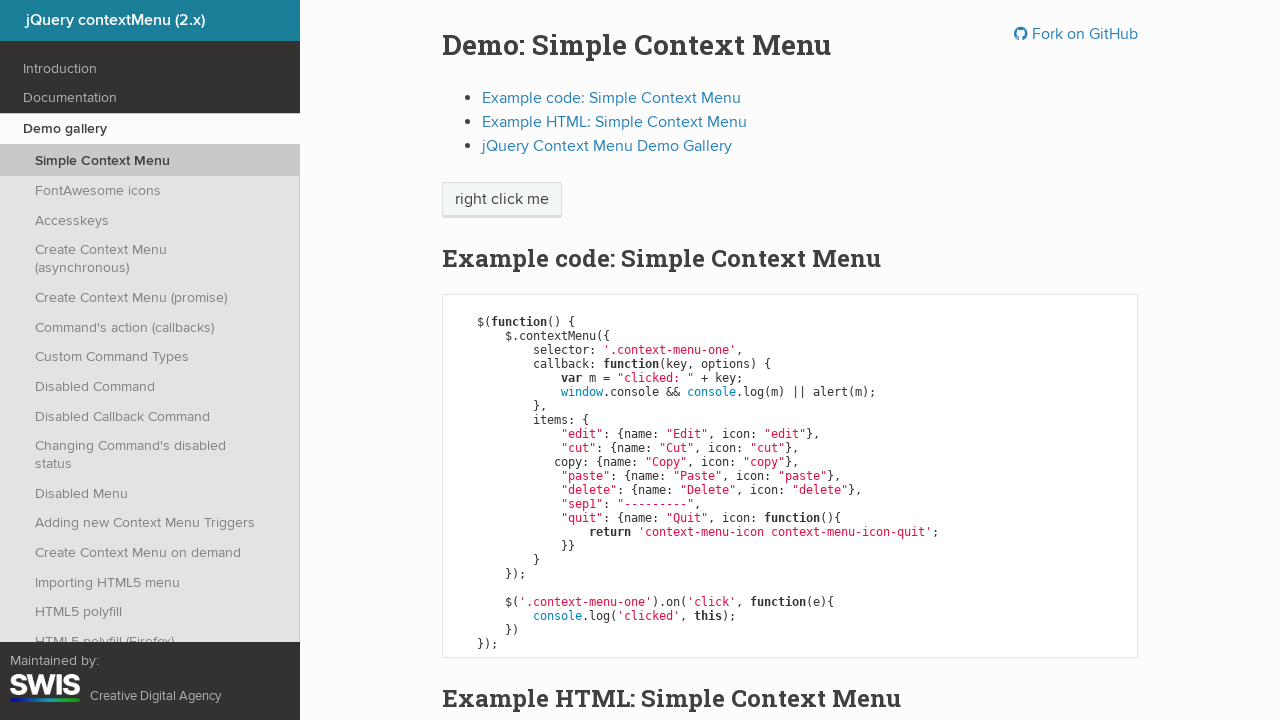

Alert dialog accepted
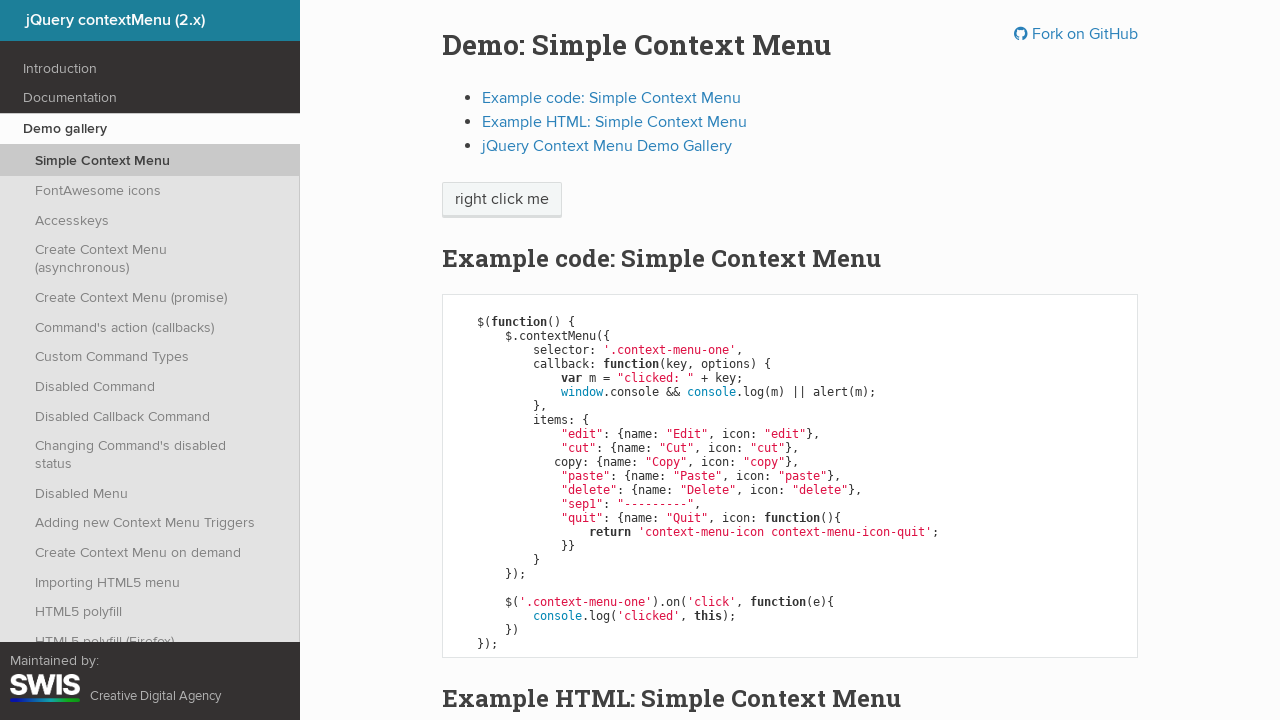

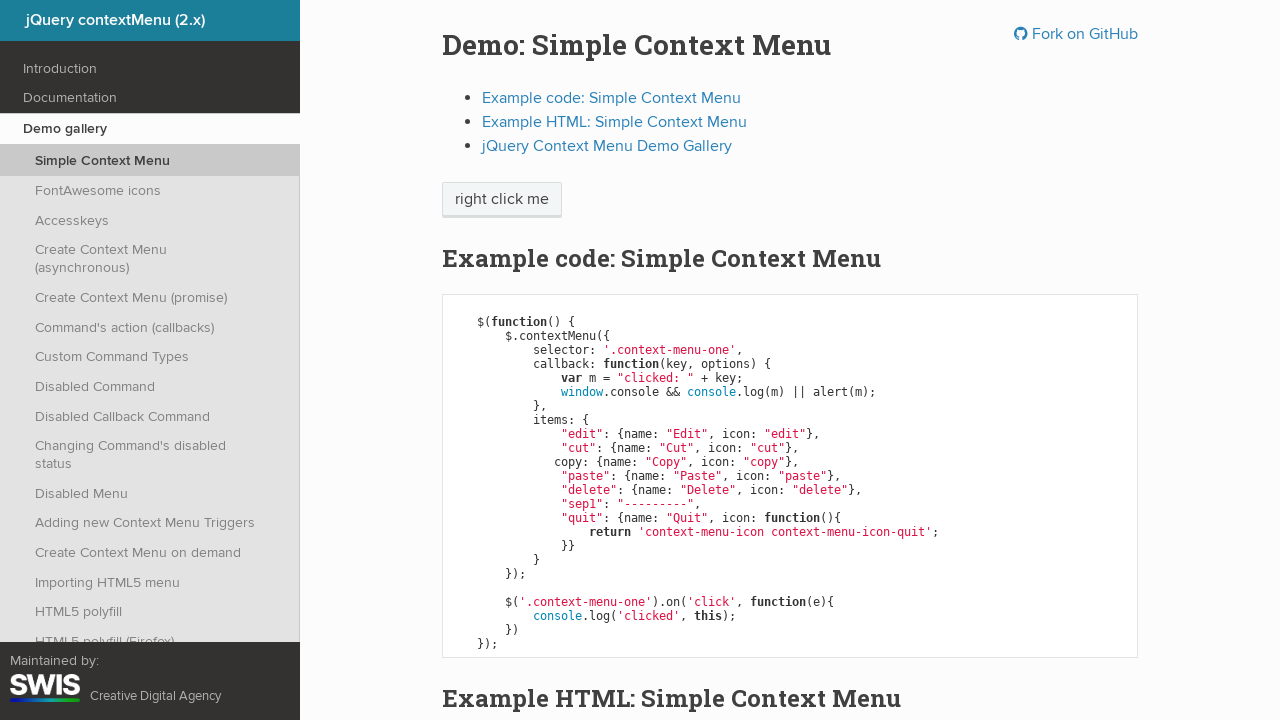